Tests alert handling by triggering an alert box and accepting it

Starting URL: https://www.hyrtutorials.com/p/alertsdemo.html

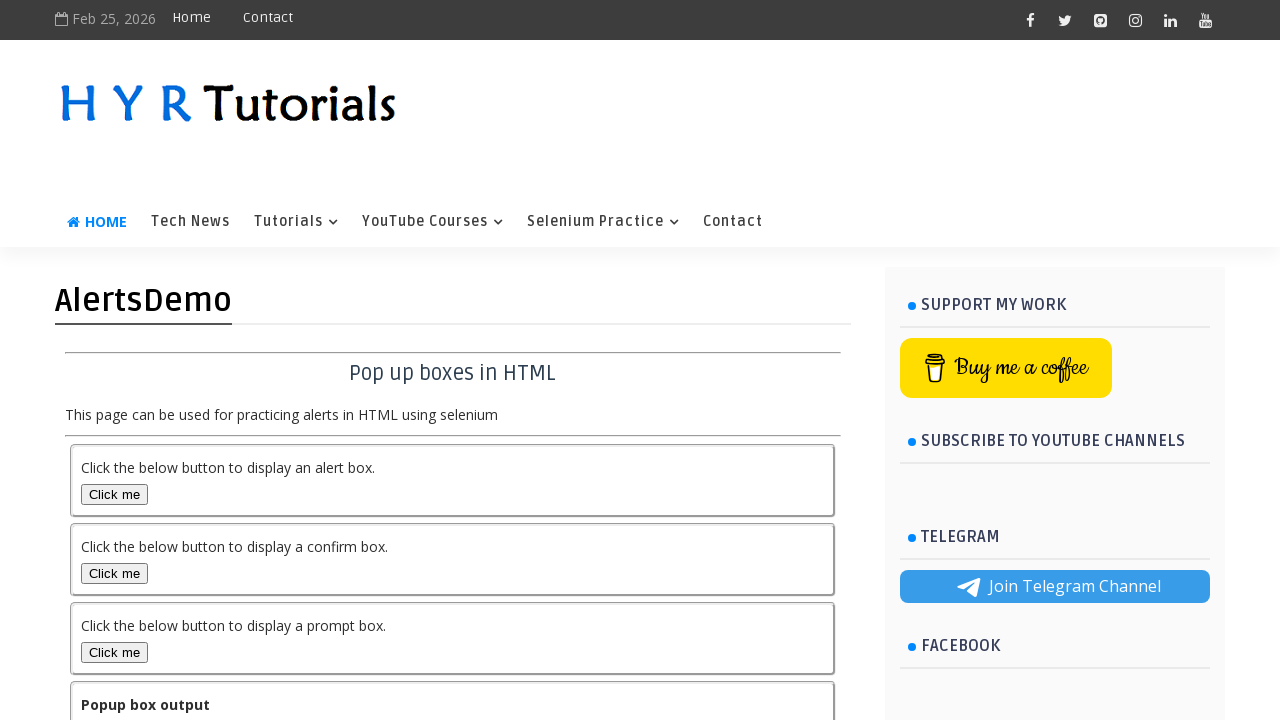

Clicked alert box button to trigger the alert at (114, 494) on #alertBox
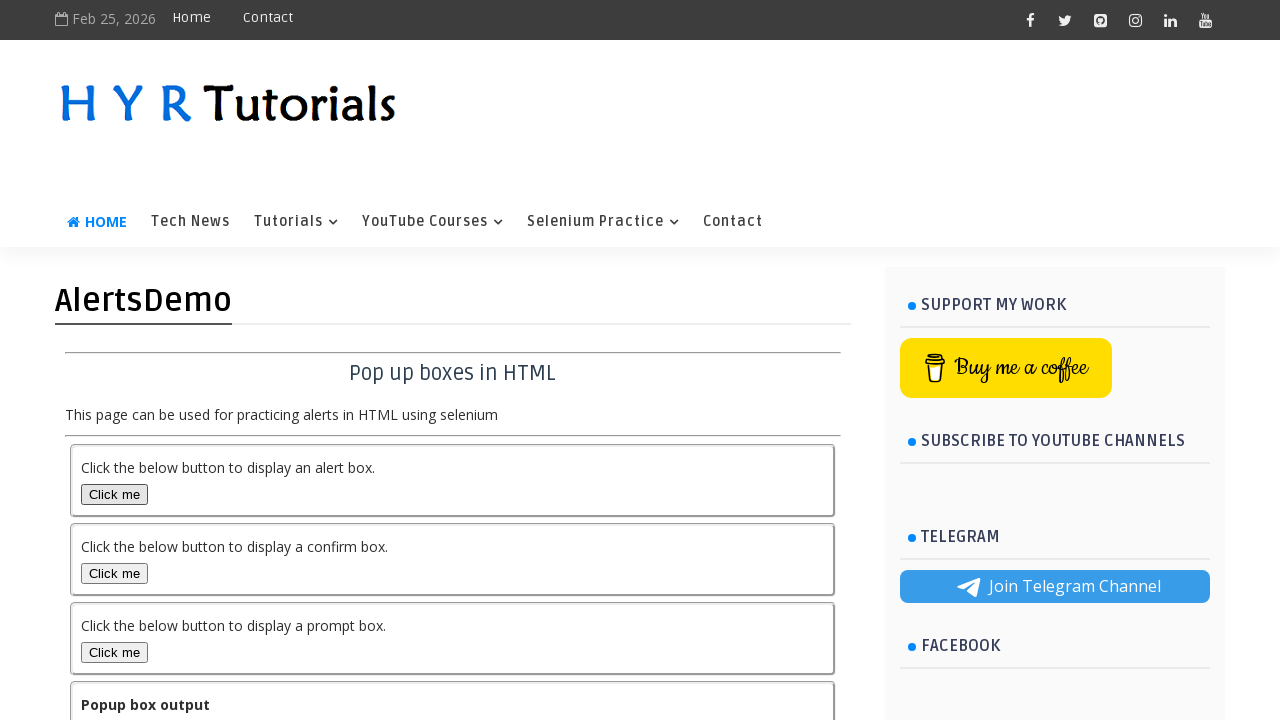

Set up dialog handler to accept alerts
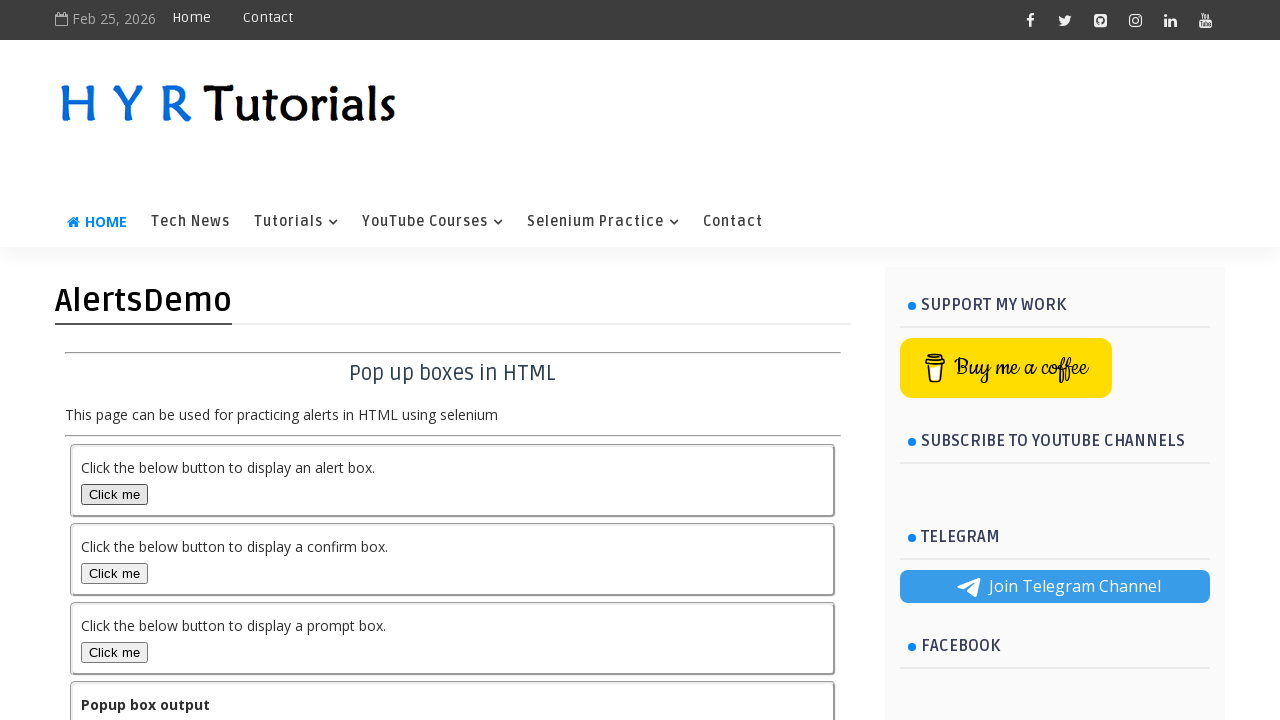

Waited 500ms to ensure alert is handled
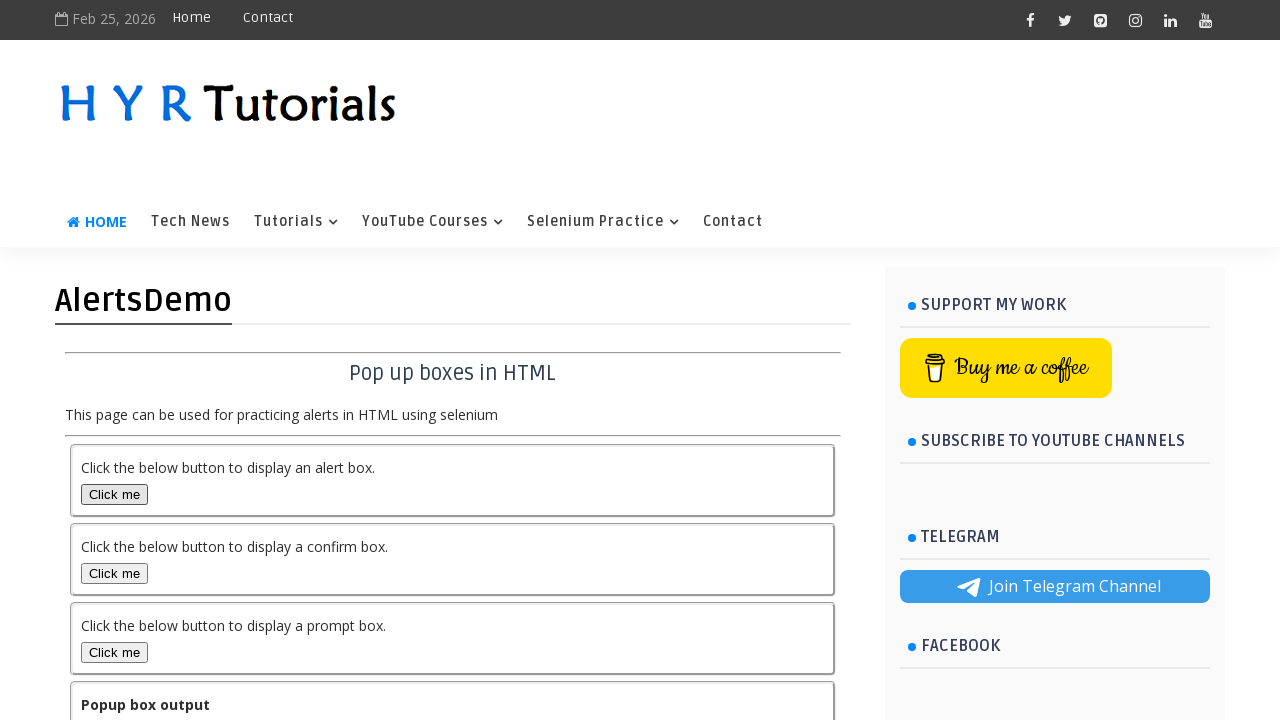

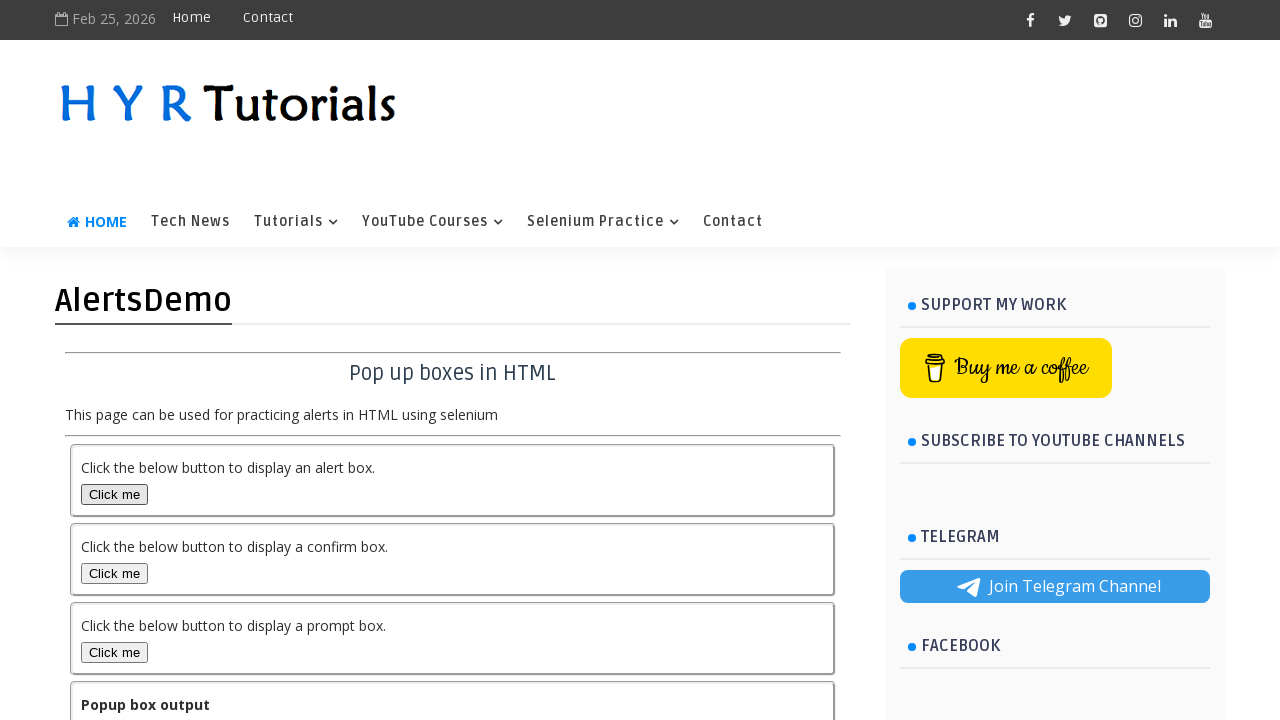